Navigates to a test page, finds and clicks a link with a calculated mathematical value, then fills and submits a form with personal information

Starting URL: http://suninjuly.github.io/find_link_text

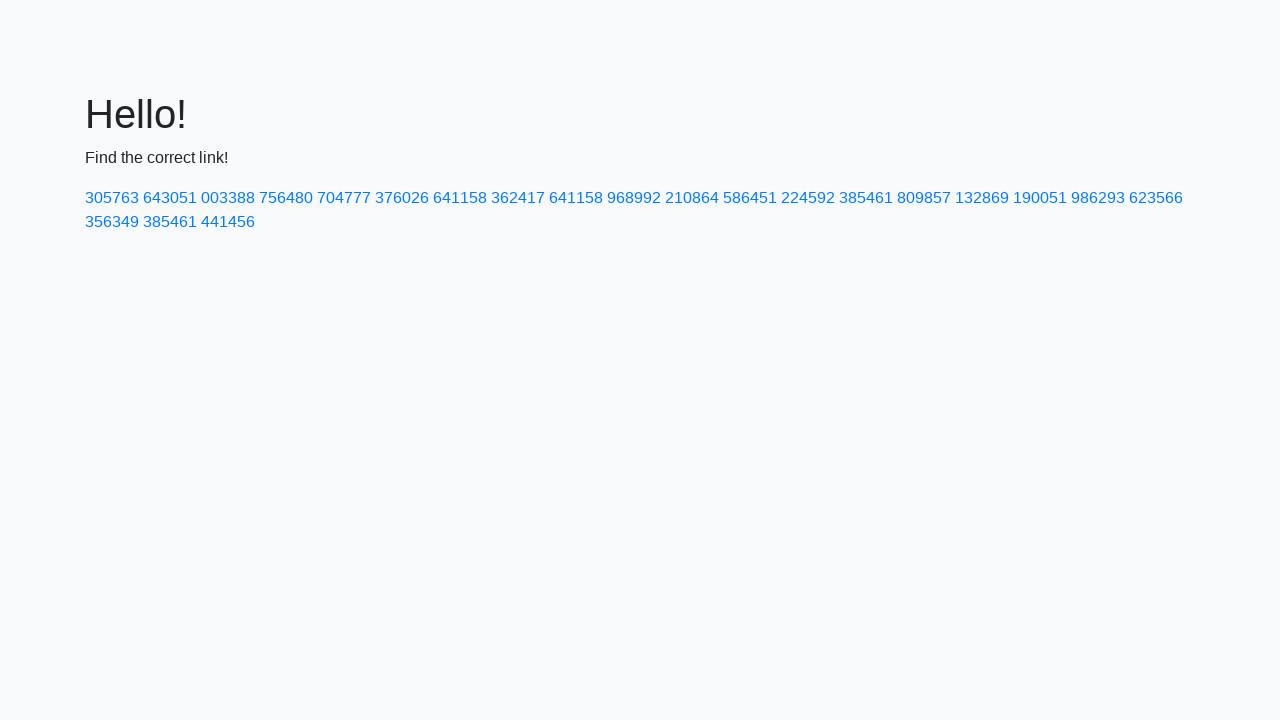

Navigated to test page at http://suninjuly.github.io/find_link_text
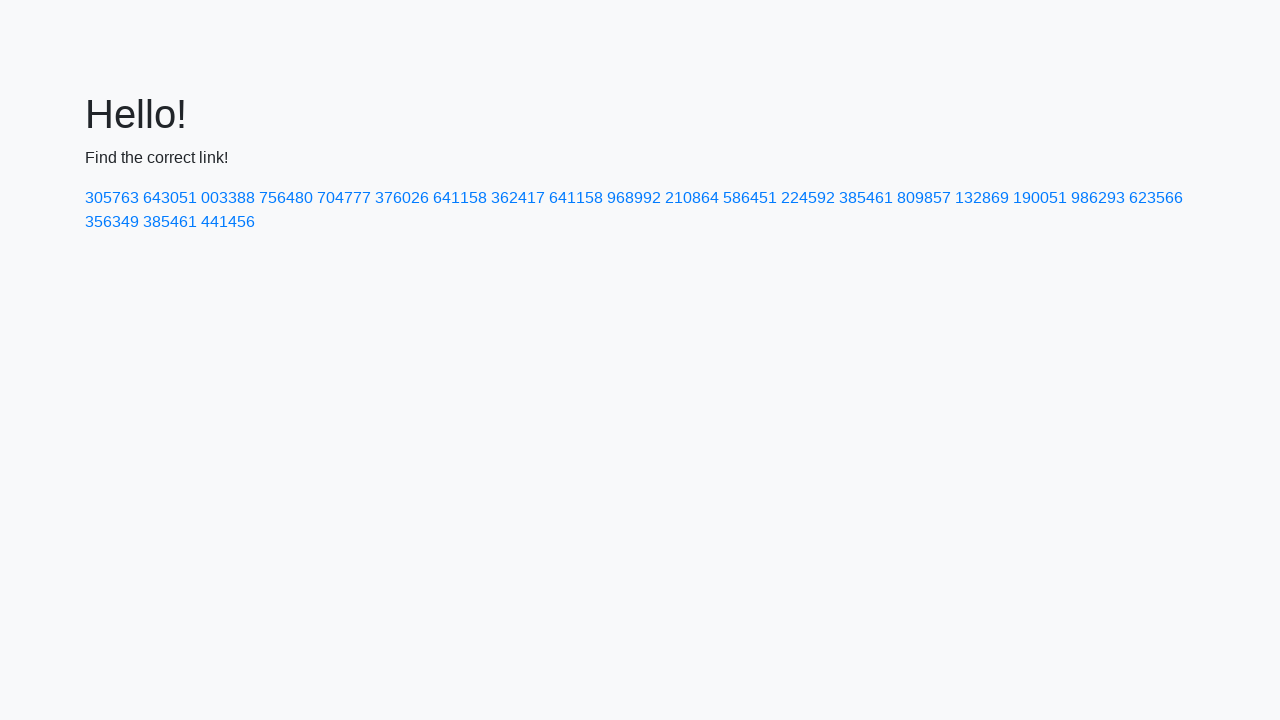

Clicked link with calculated value '224592' at (808, 198) on a:has-text('224592')
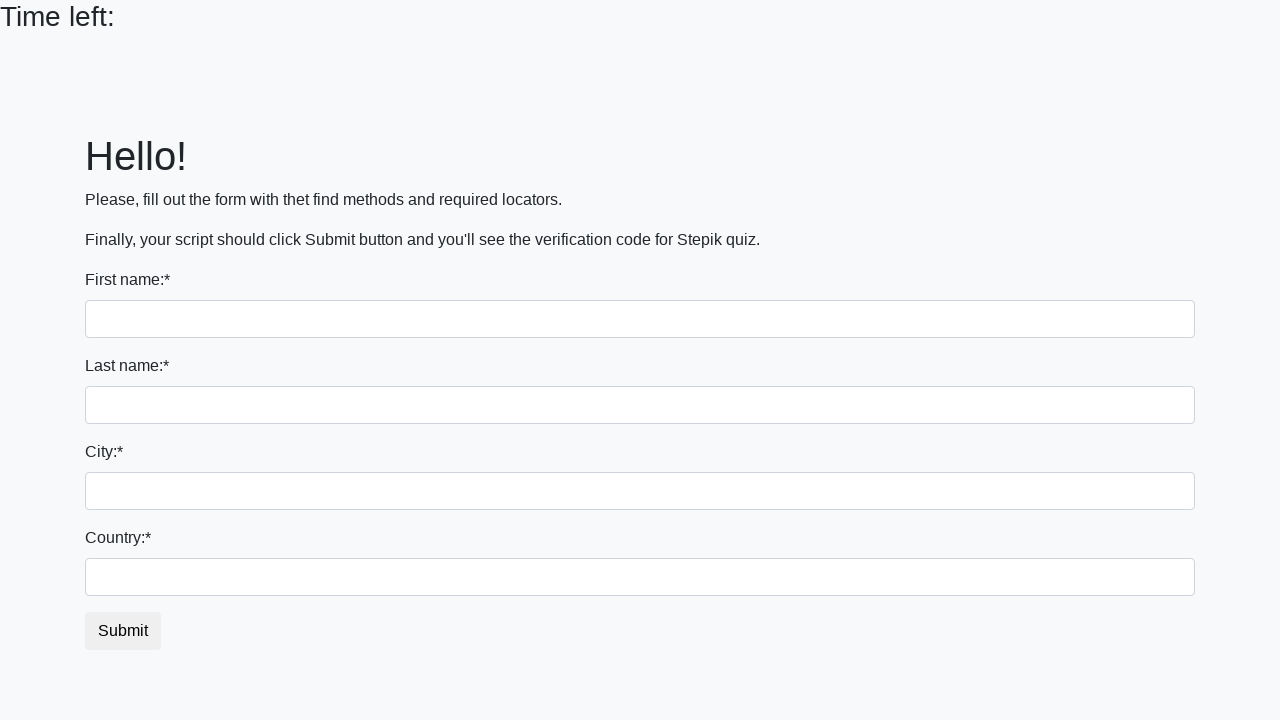

Filled first name field with 'Anna' on input:first-of-type
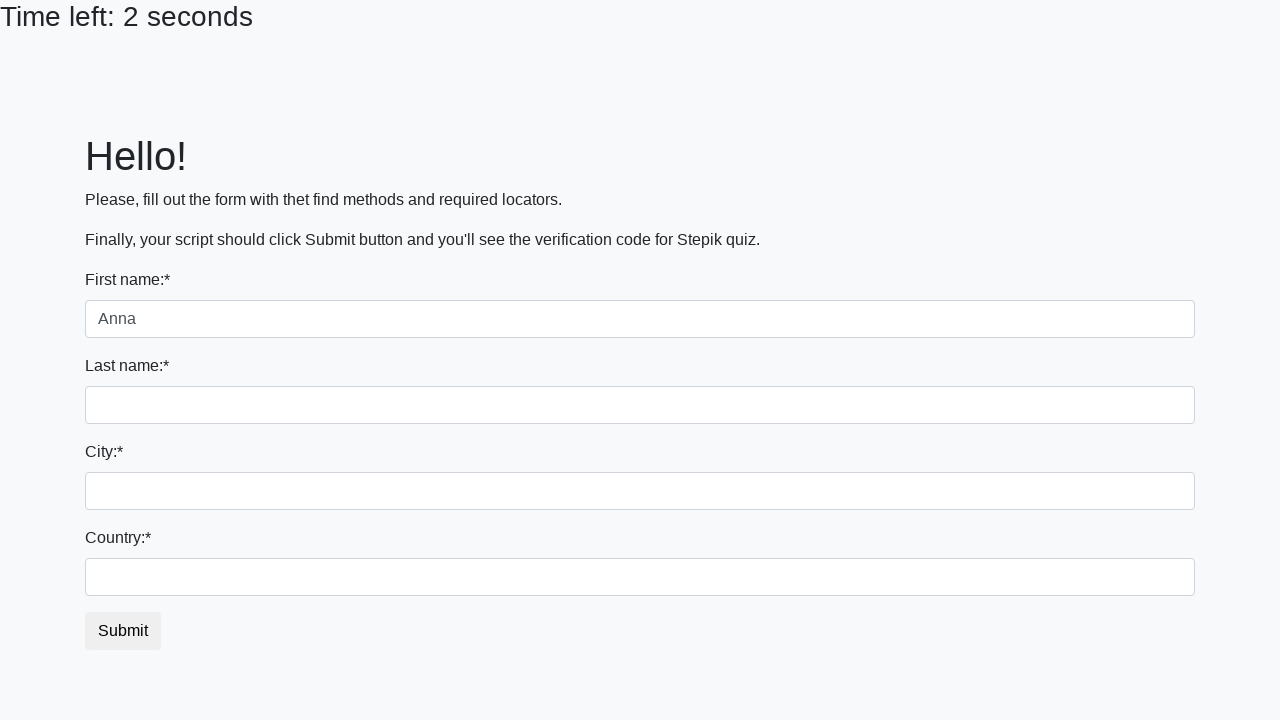

Filled last name field with 'Palamar' on input[name='last_name']
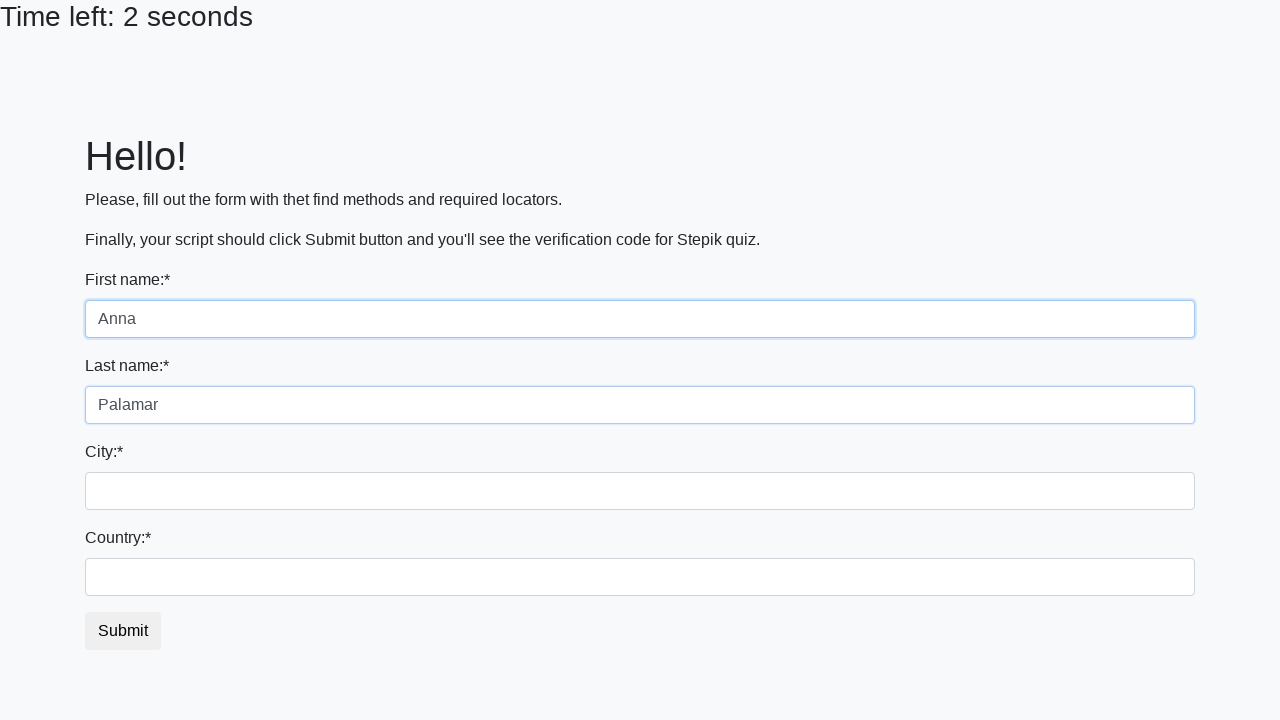

Filled city field with 'Kyiv' on .city
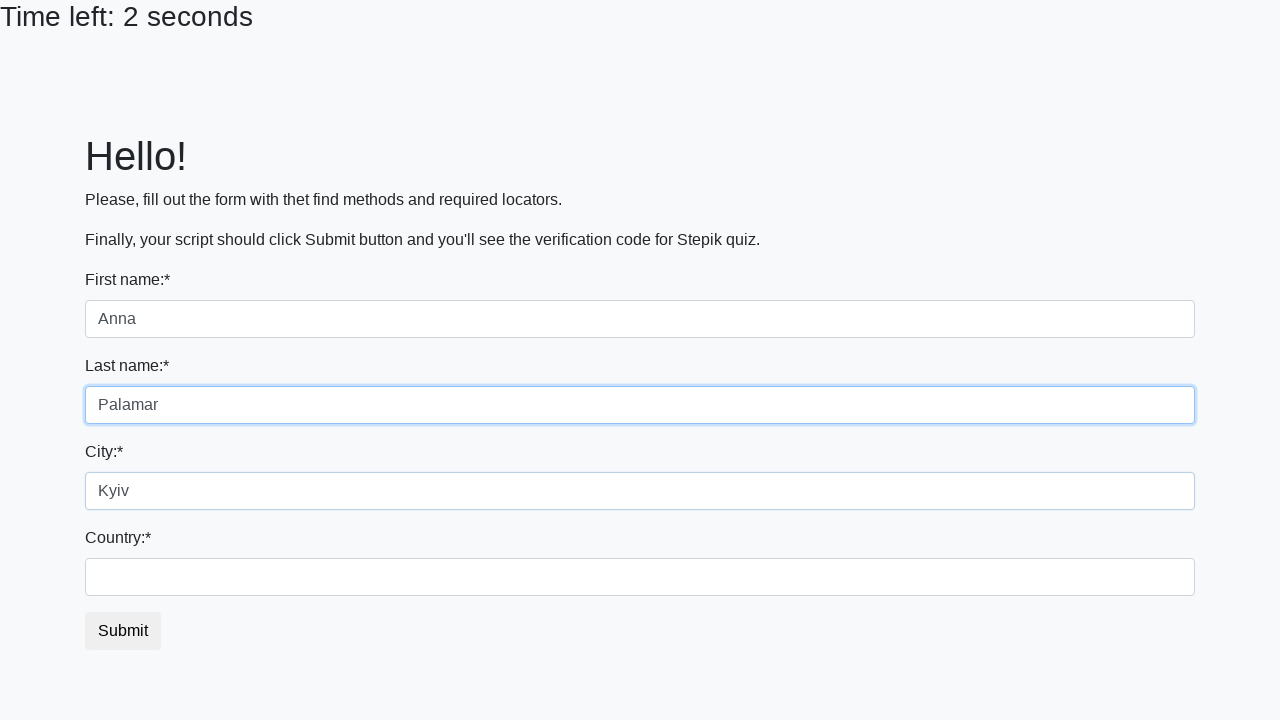

Filled country field with 'Ukraine' on #country
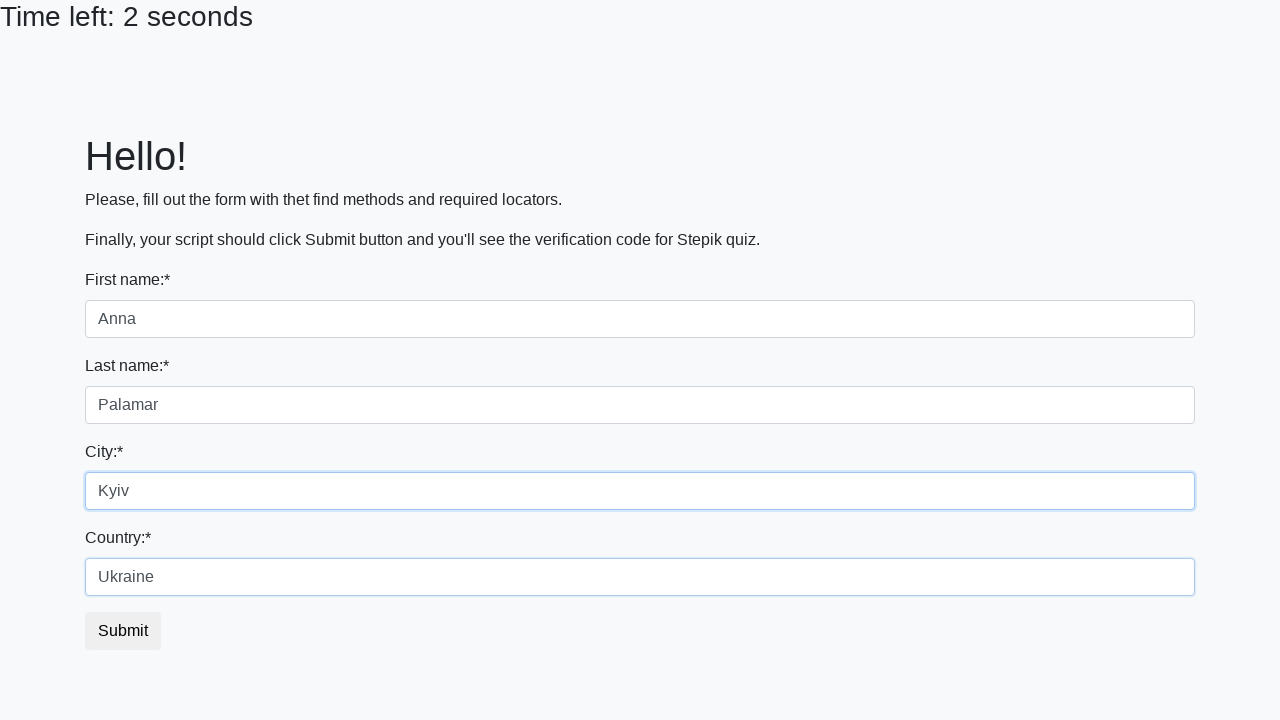

Clicked submit button to submit form at (123, 631) on button.btn
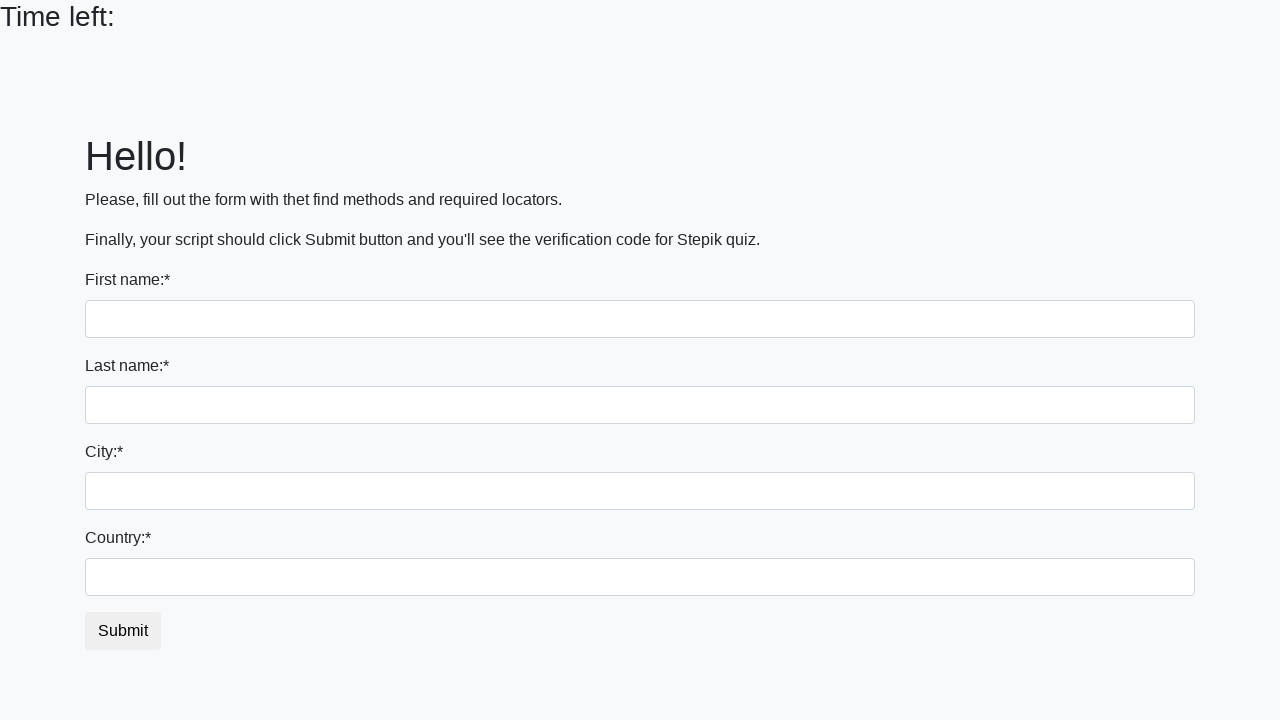

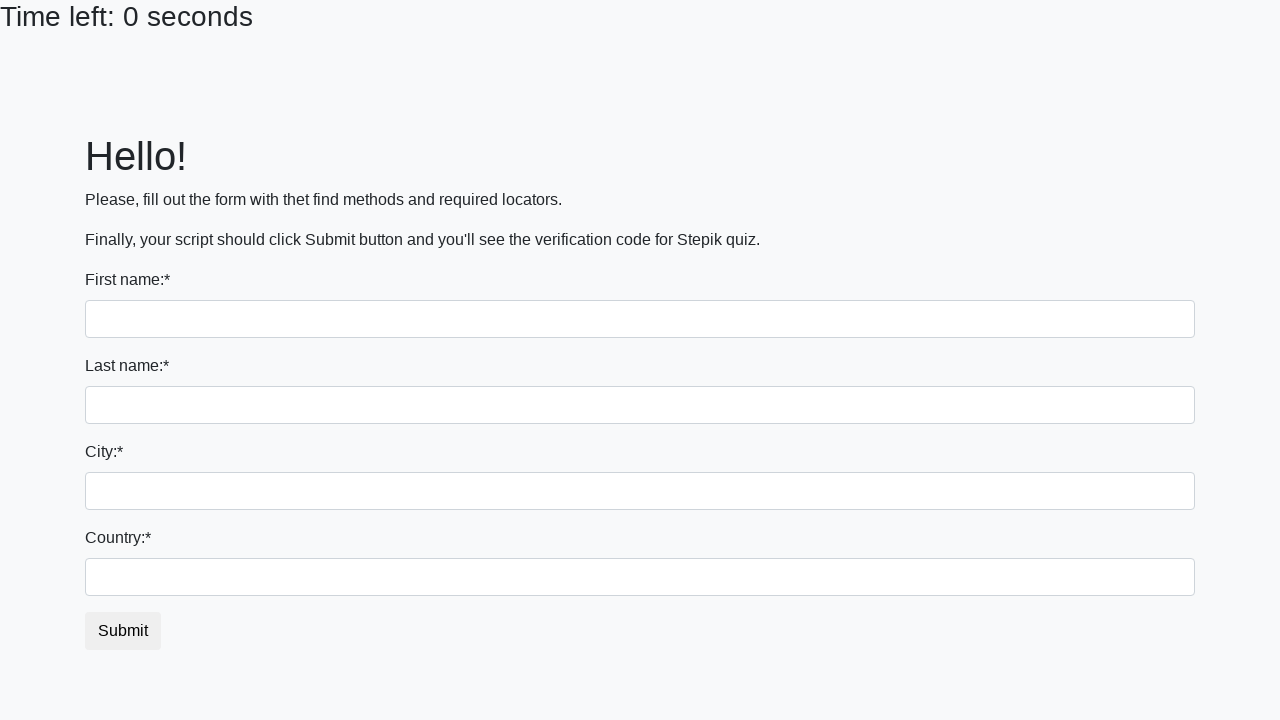